Tests that clicking the A-Z park list link redirects to the correct alphabetical park listing page.

Starting URL: https://bcparks.ca/

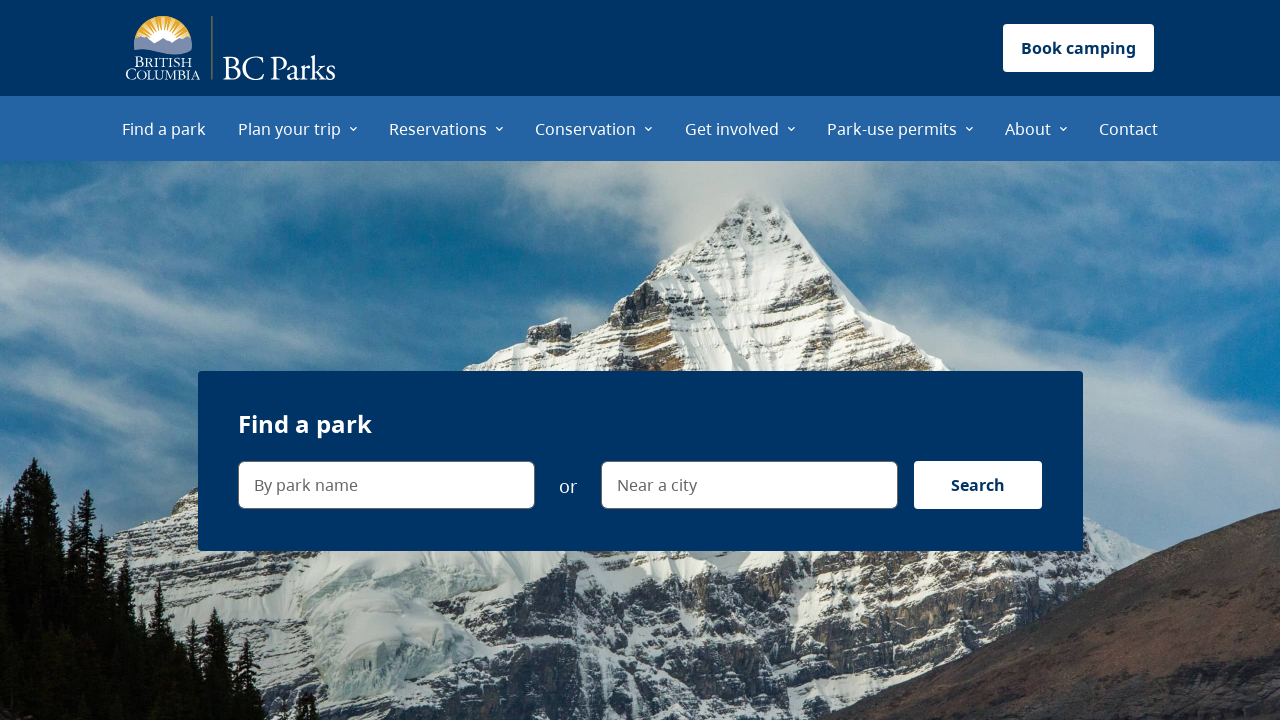

Clicked 'Find a park' menu item at (164, 128) on internal:role=menuitem[name="Find a park"i]
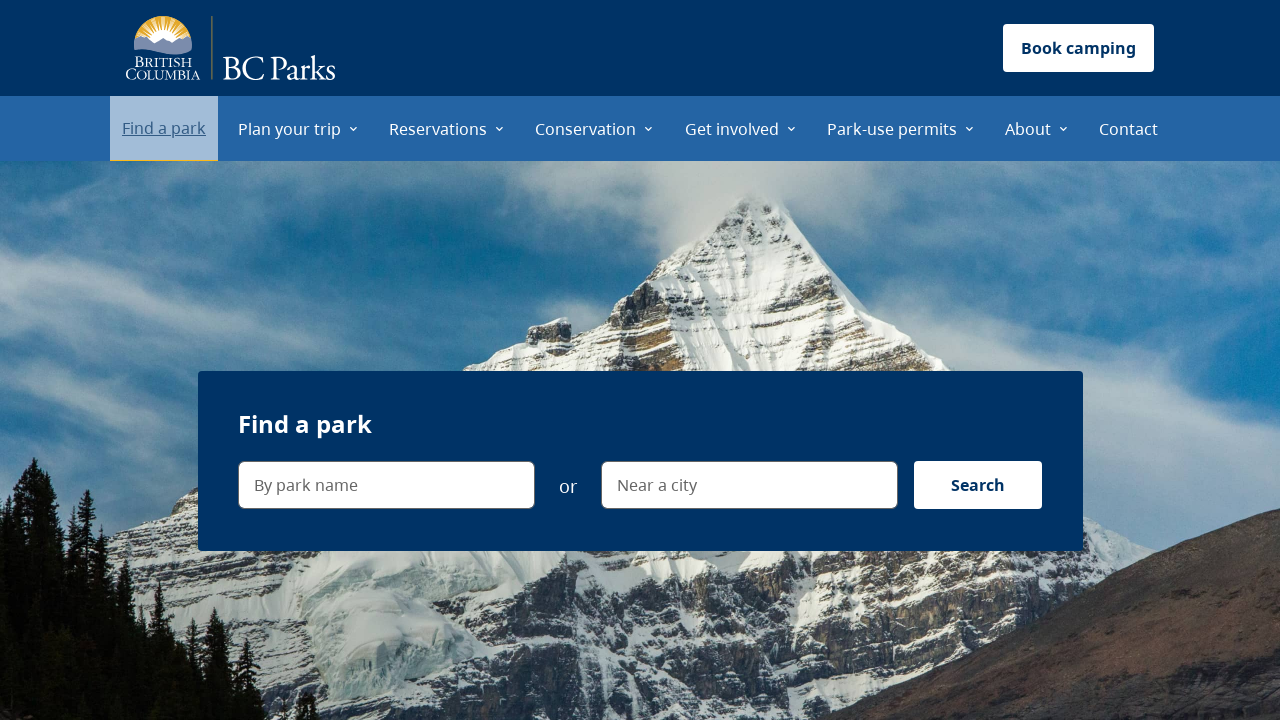

Waited for page to fully load
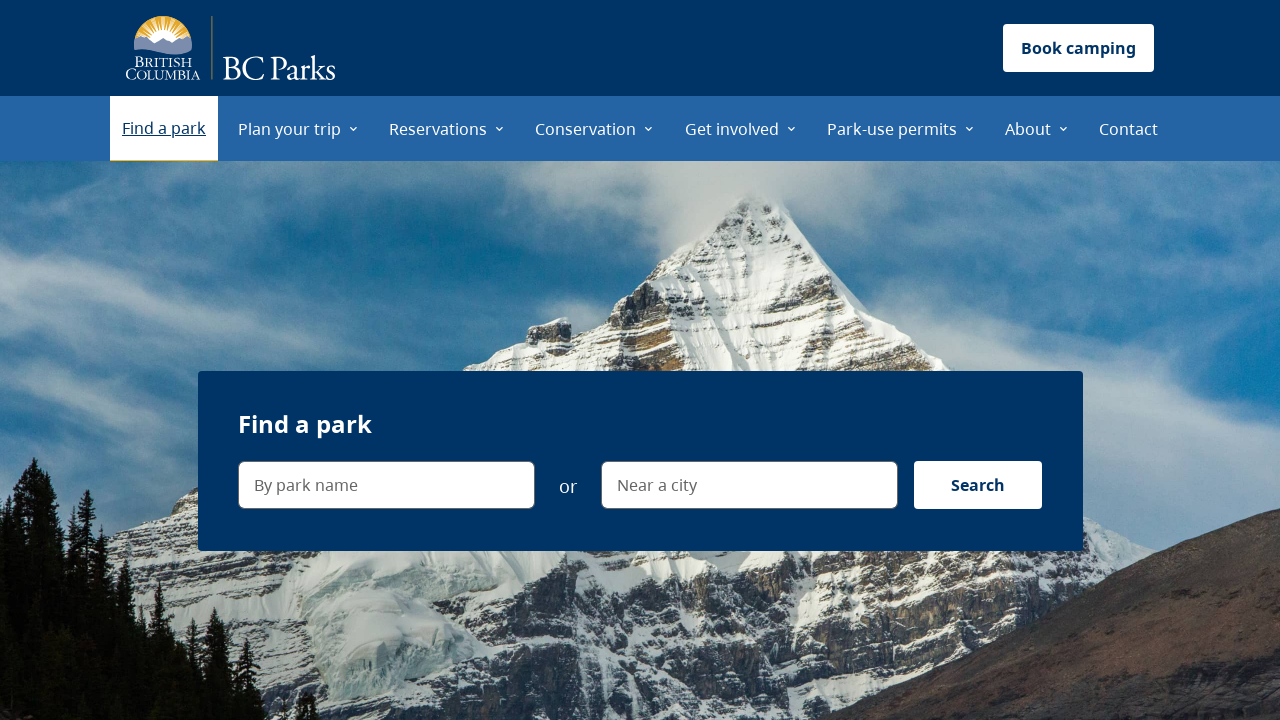

Clicked 'A–Z park list' link at (116, 361) on internal:role=link[name="A–Z park list"i]
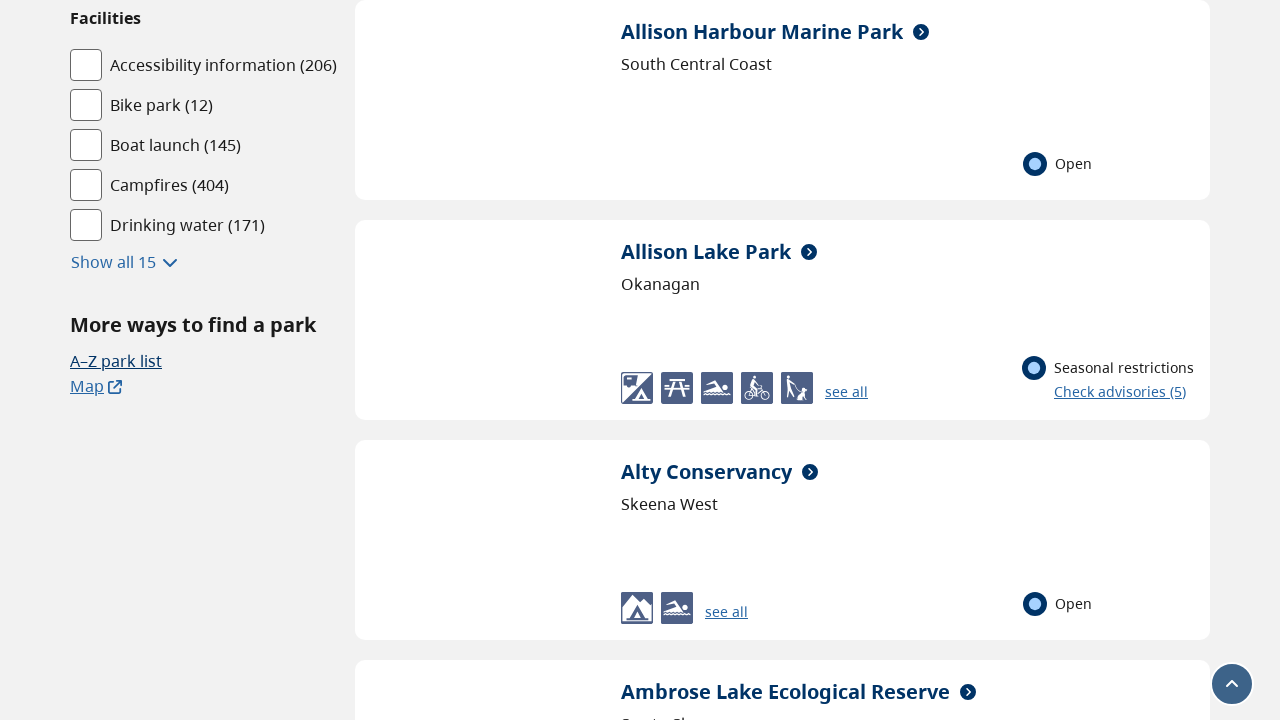

Verified navigation to A-Z park list page
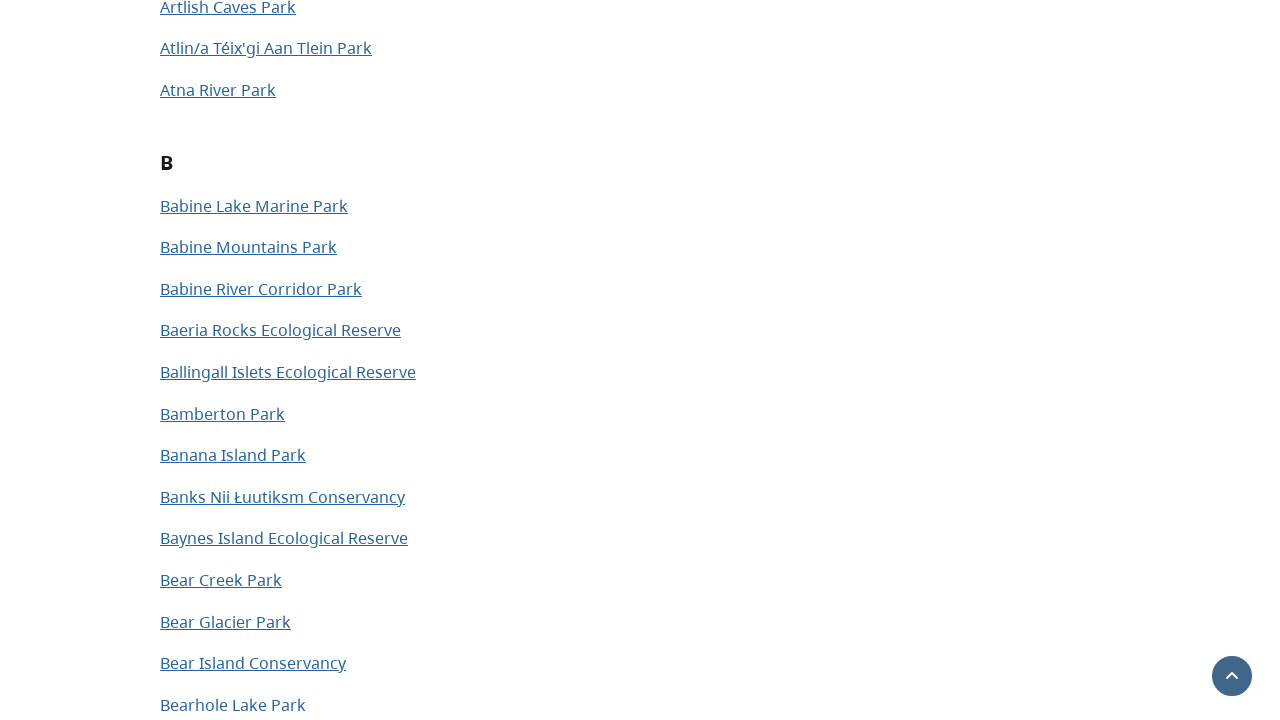

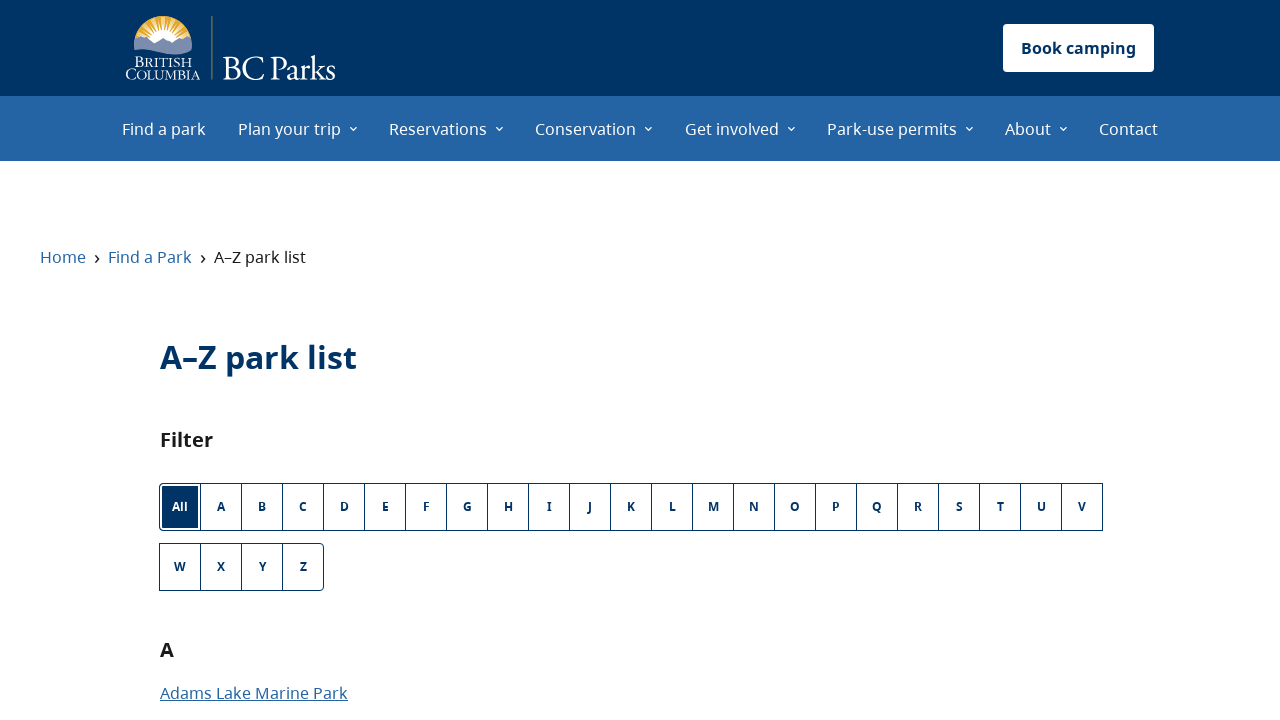